Tests dropdown select functionality by selecting different options and verifying the result displays the correct selection

Starting URL: https://kristinek.github.io/site/examples/actions

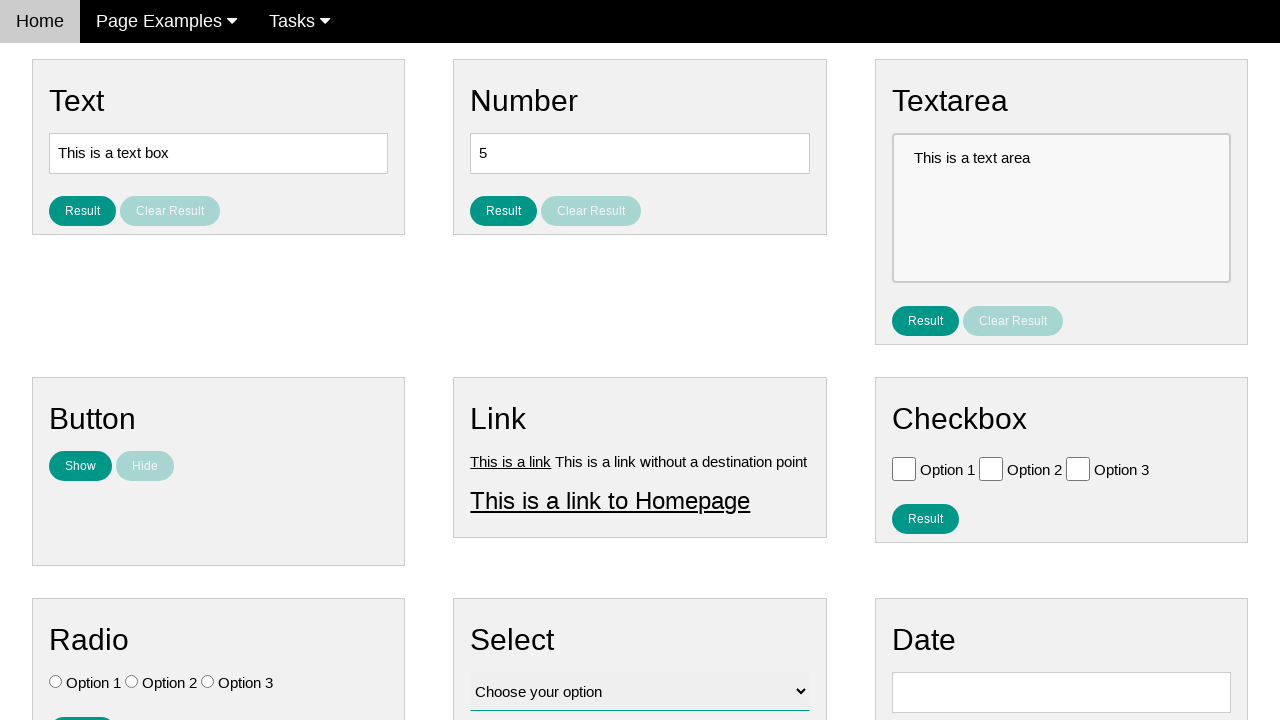

Located dropdown element with id vfb-12
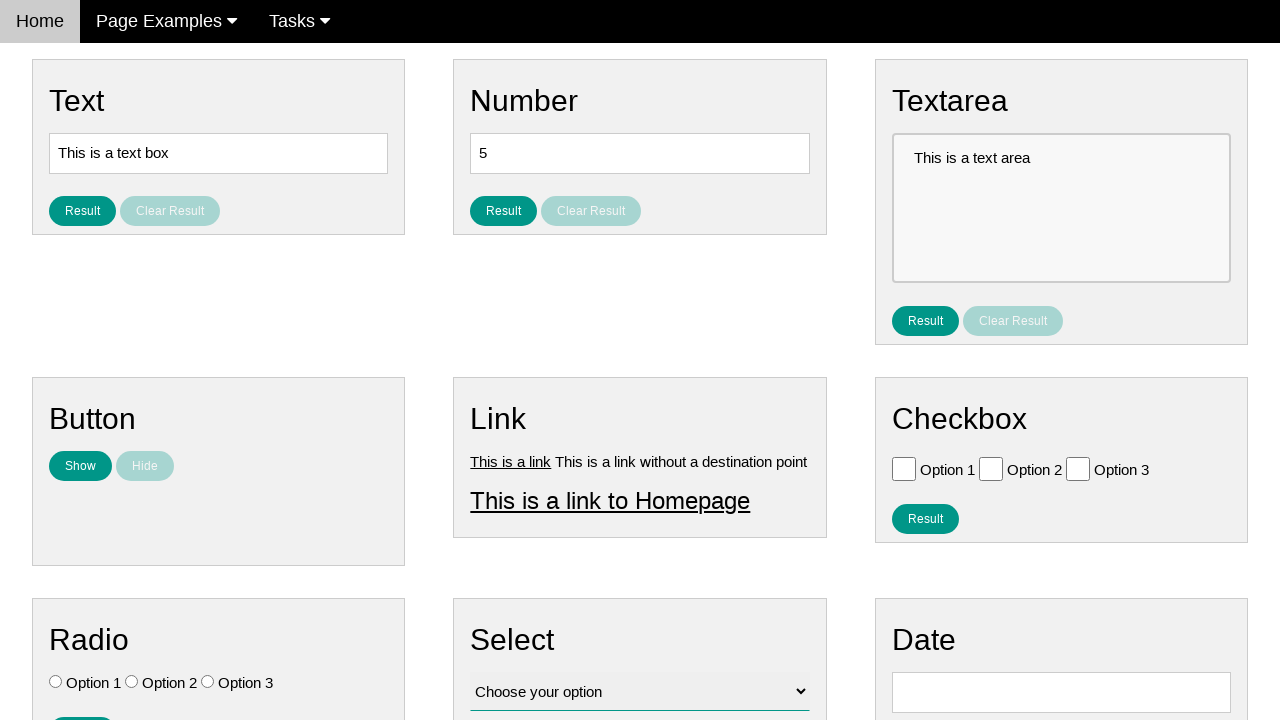

Verified default selection is 'Choose your option'
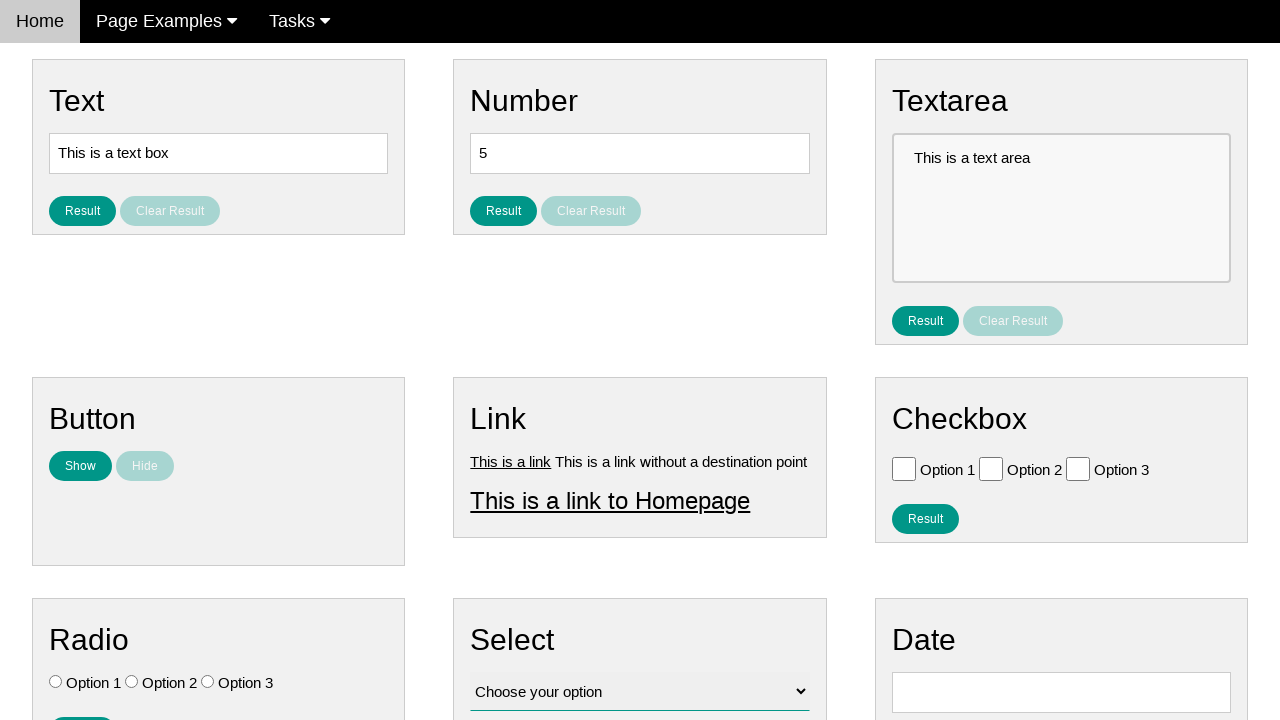

Selected Option 3 by index 3 from dropdown on #vfb-12
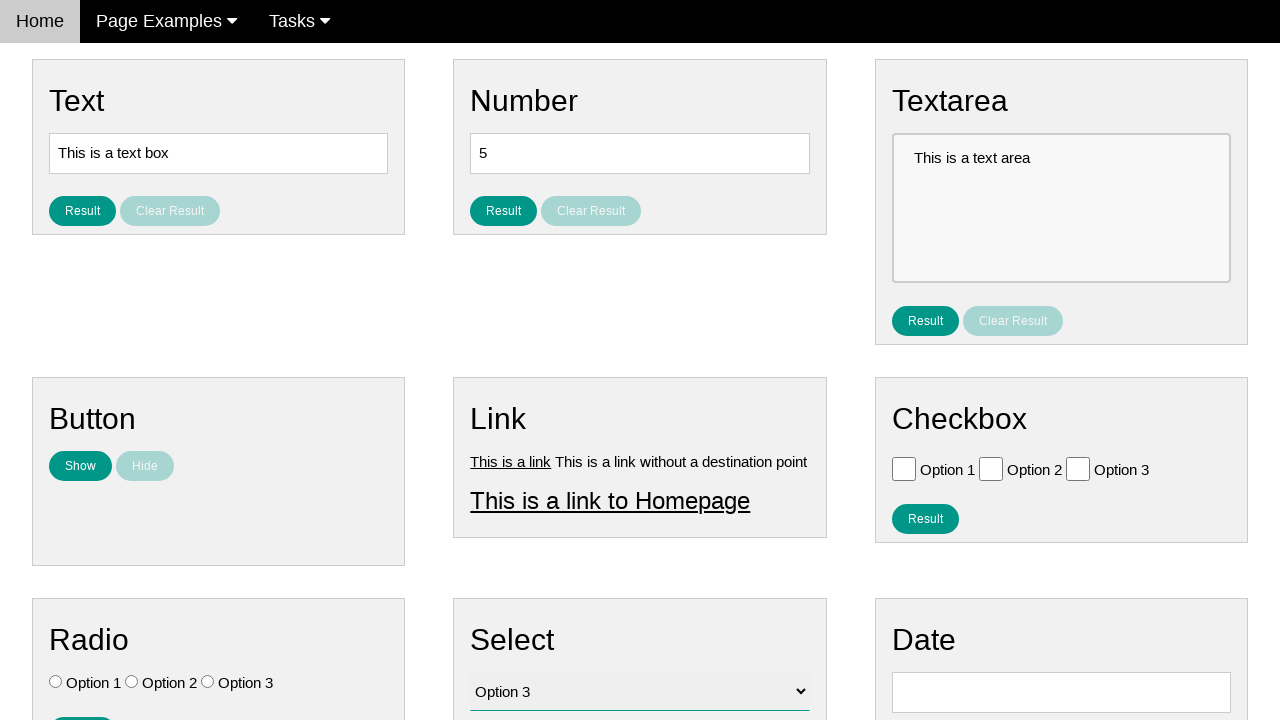

Verified Option 3 is now selected
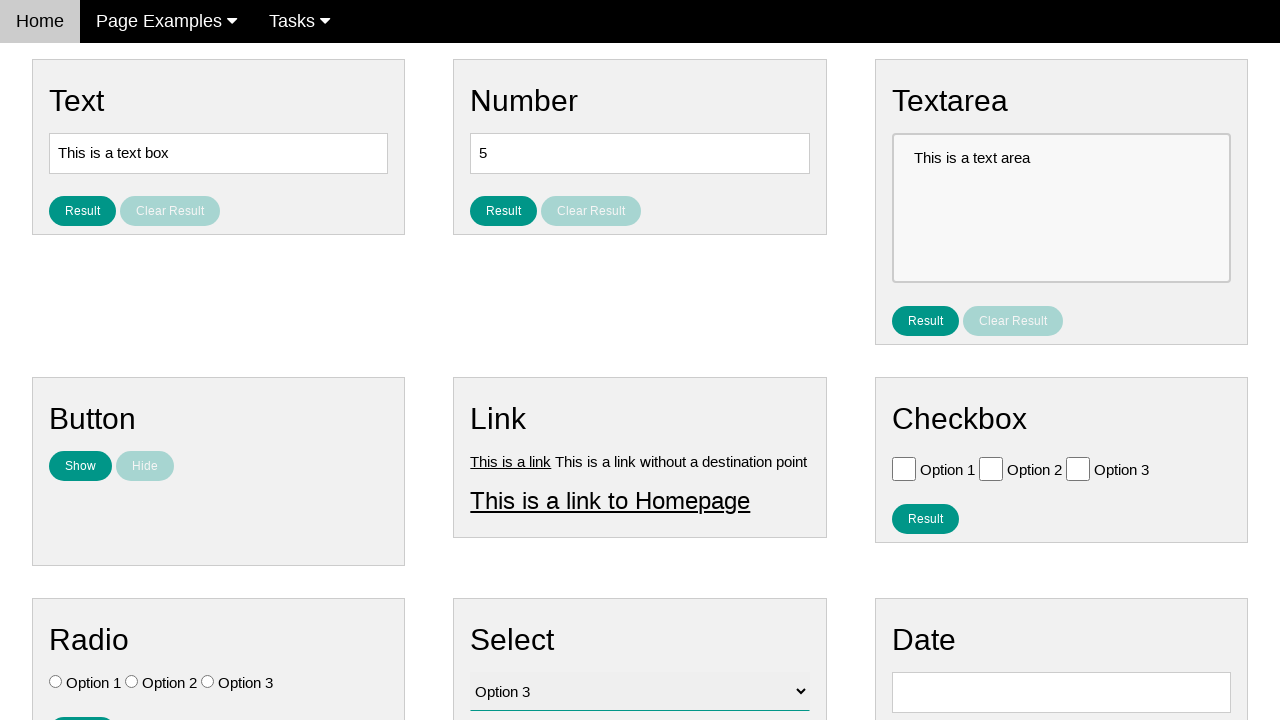

Selected Option 2 by index 2 from dropdown on #vfb-12
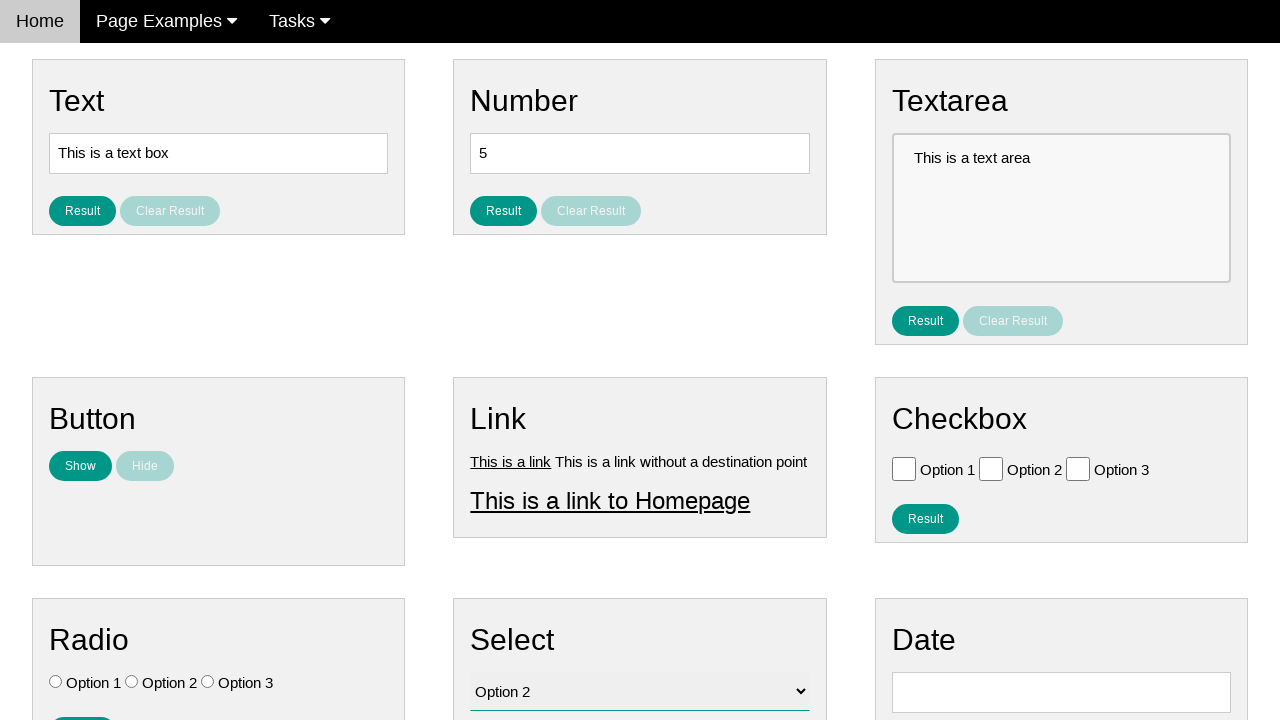

Verified Option 2 is now selected
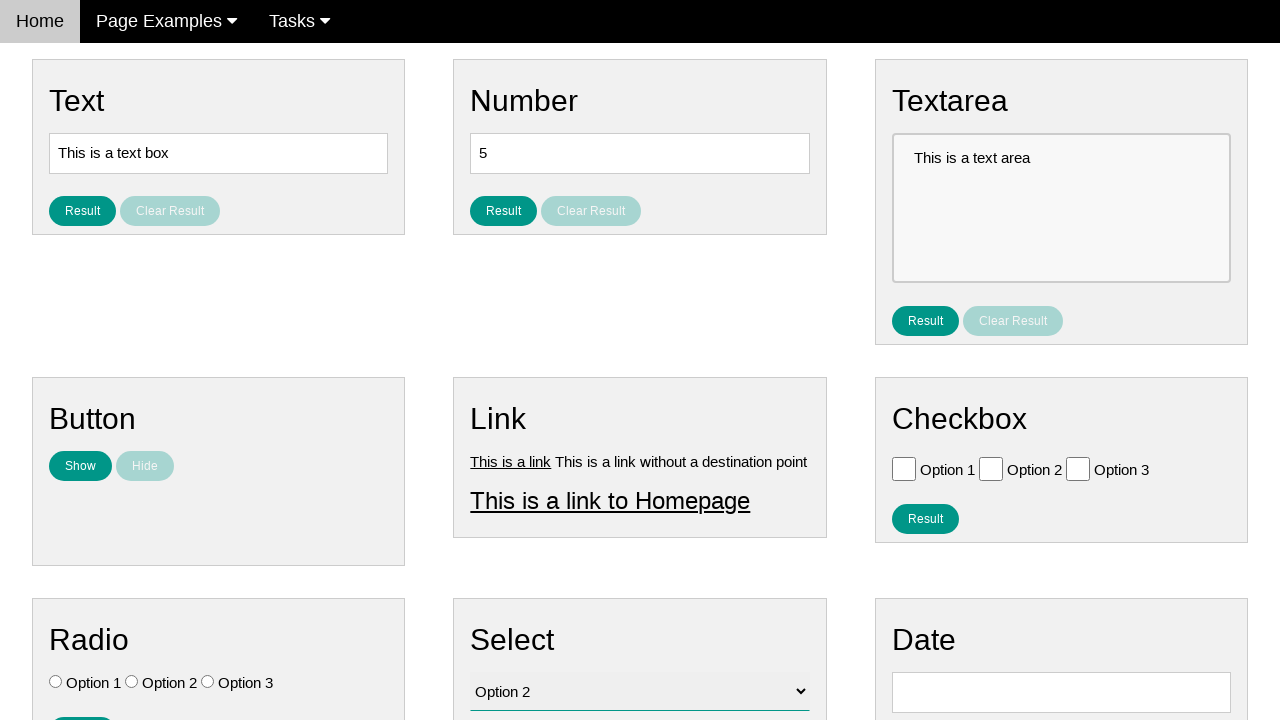

Clicked result button to submit selection at (504, 424) on #result_button_select
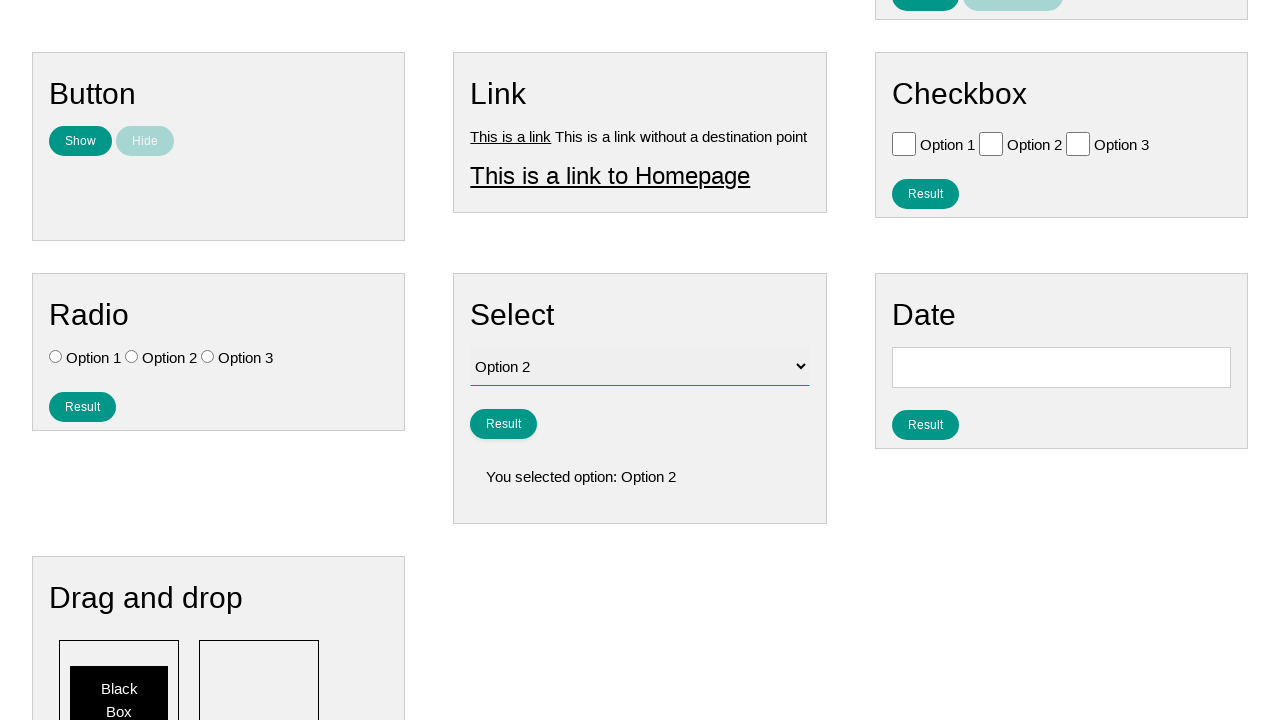

Result text element loaded
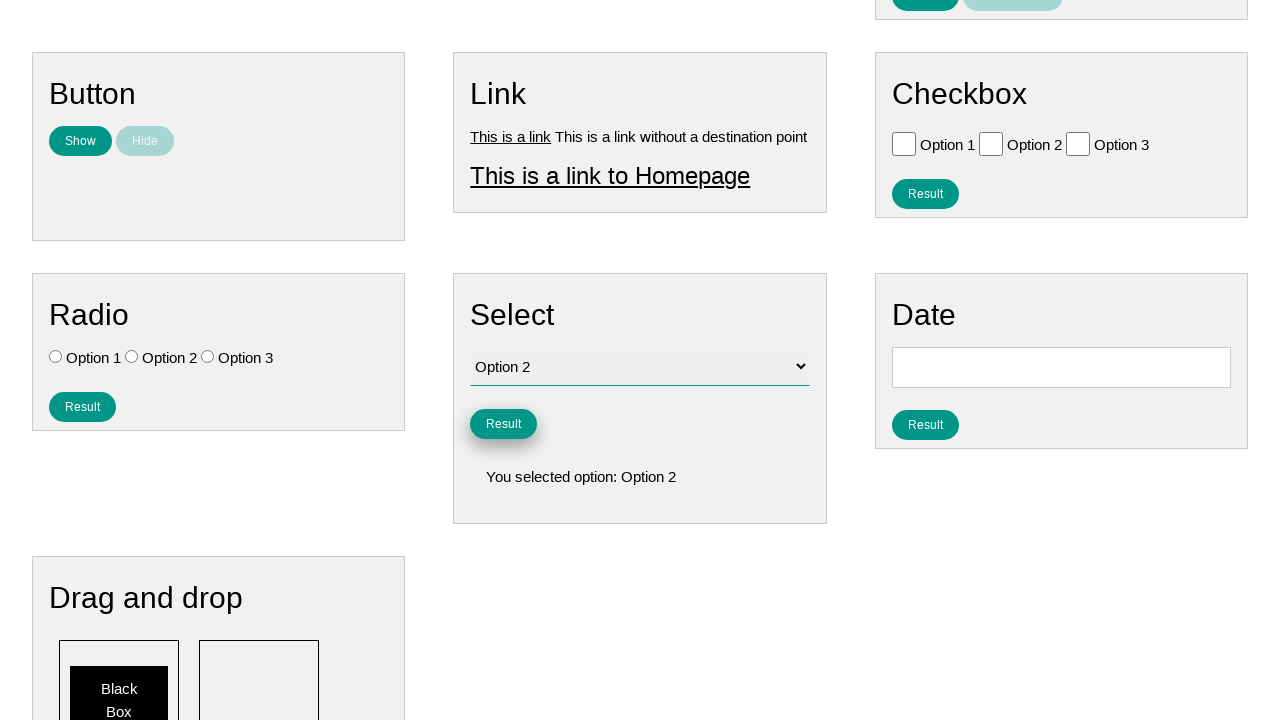

Retrieved result text content
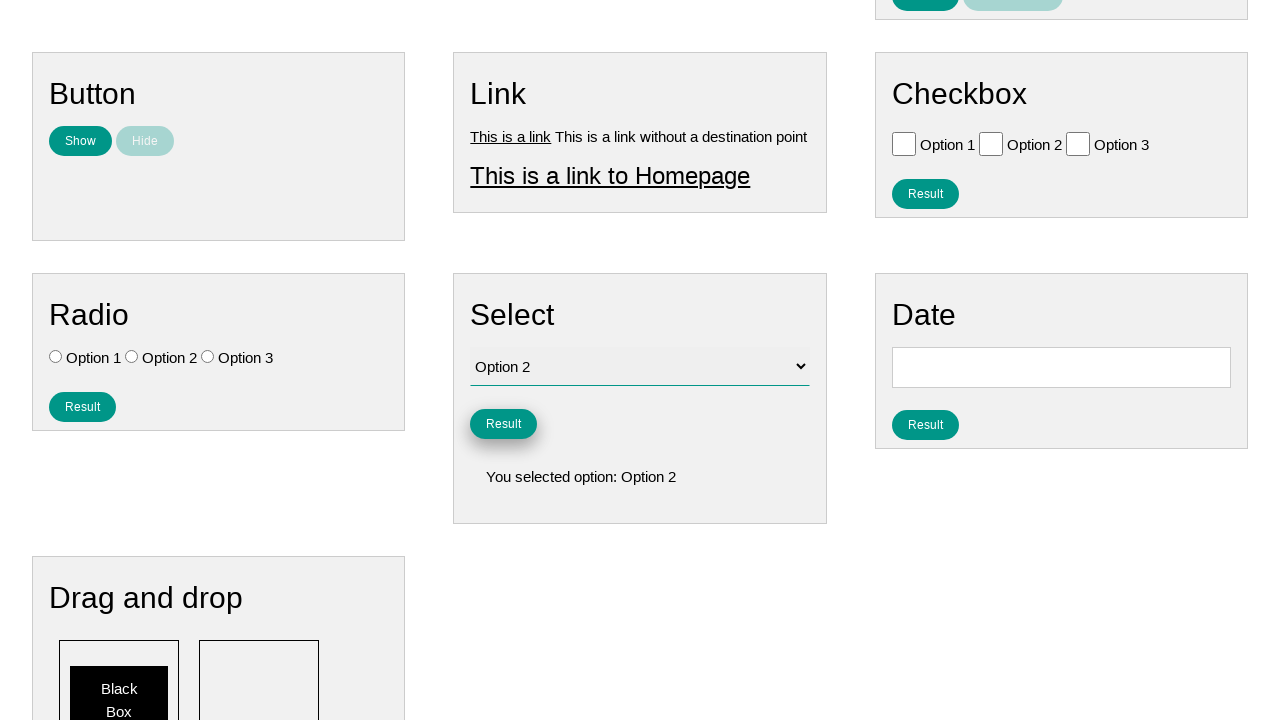

Verified result displays 'You selected option: Option 2'
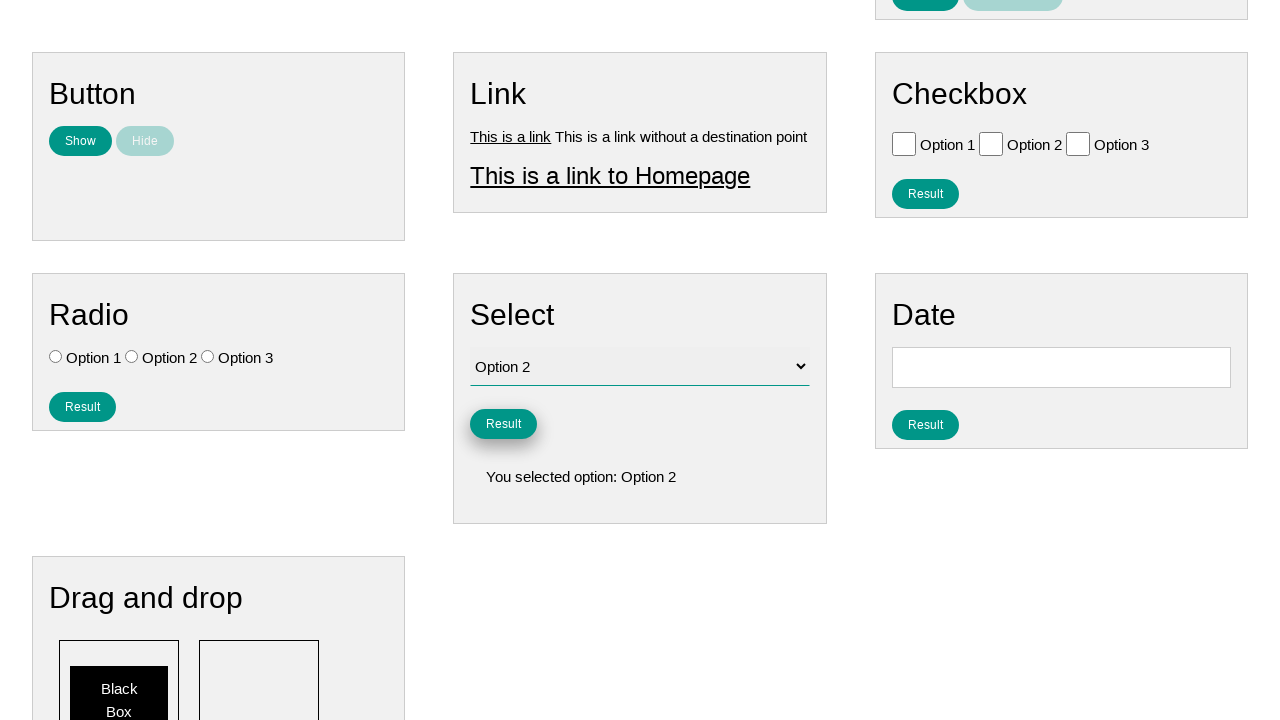

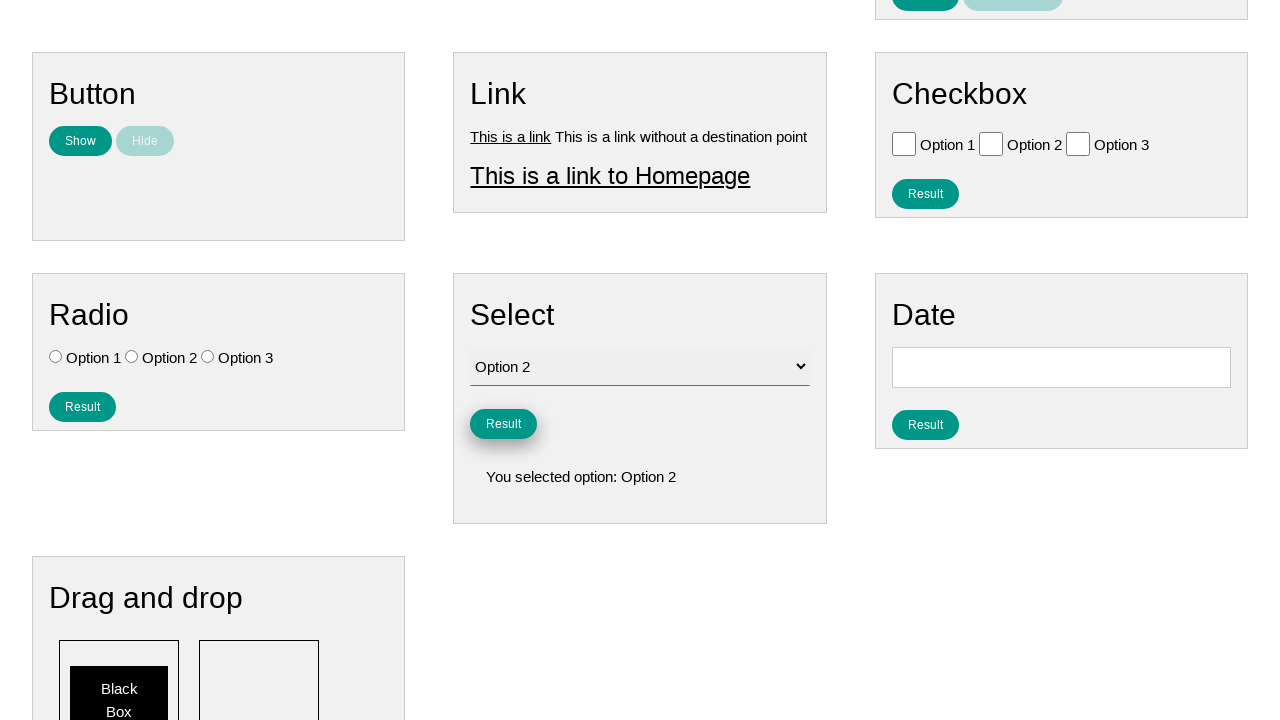